Tests waiting for a dynamically loaded landscape image element to appear on the page

Starting URL: https://bonigarcia.dev/selenium-webdriver-java/loading-images.html

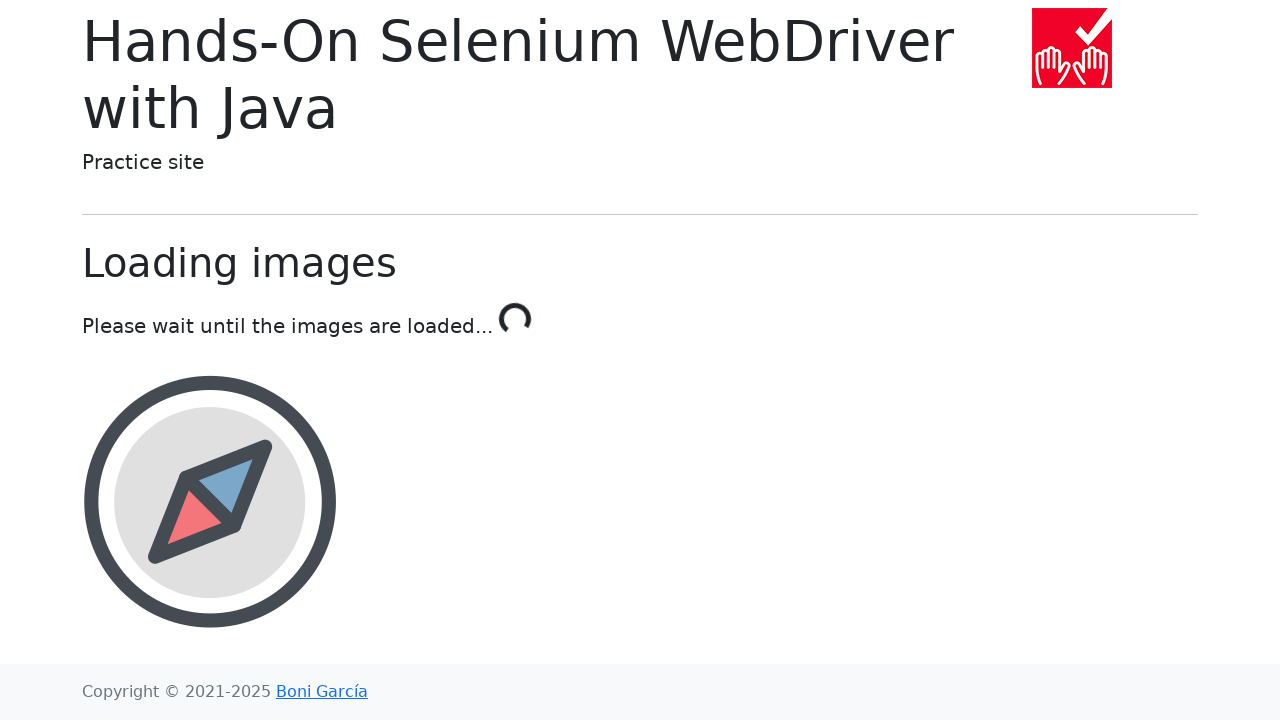

Waited for landscape image element to load with 10 second timeout
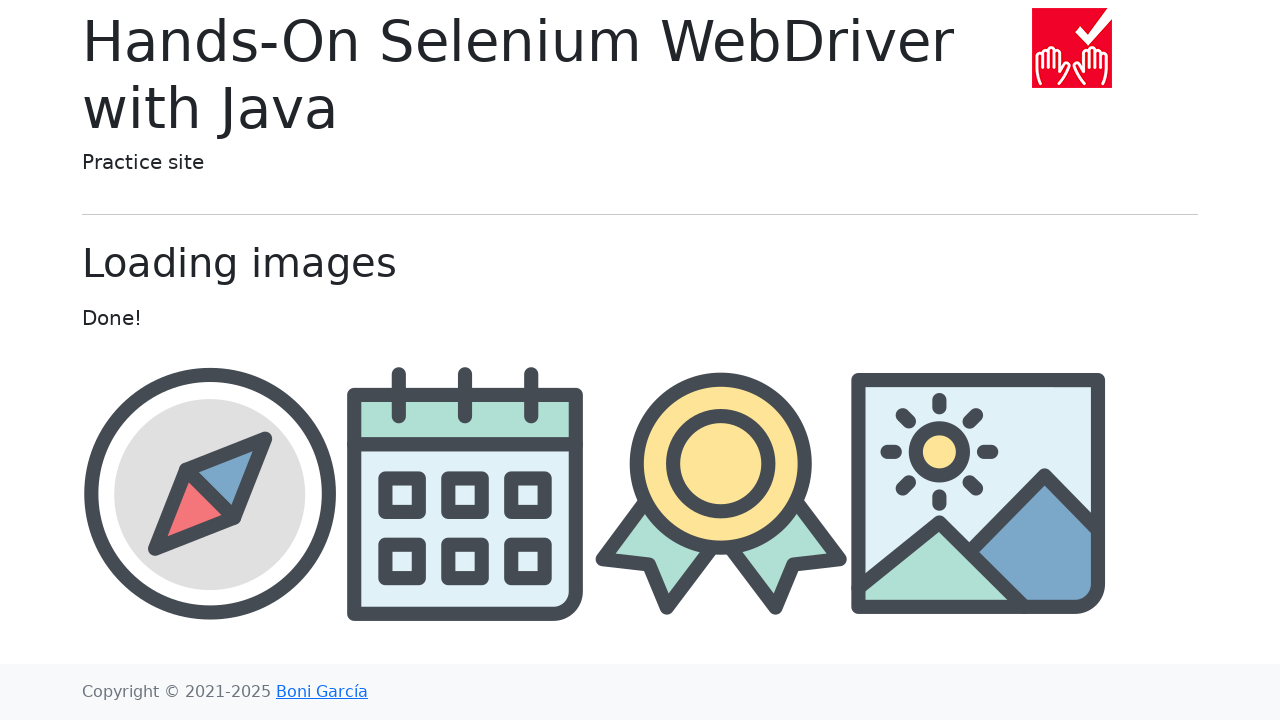

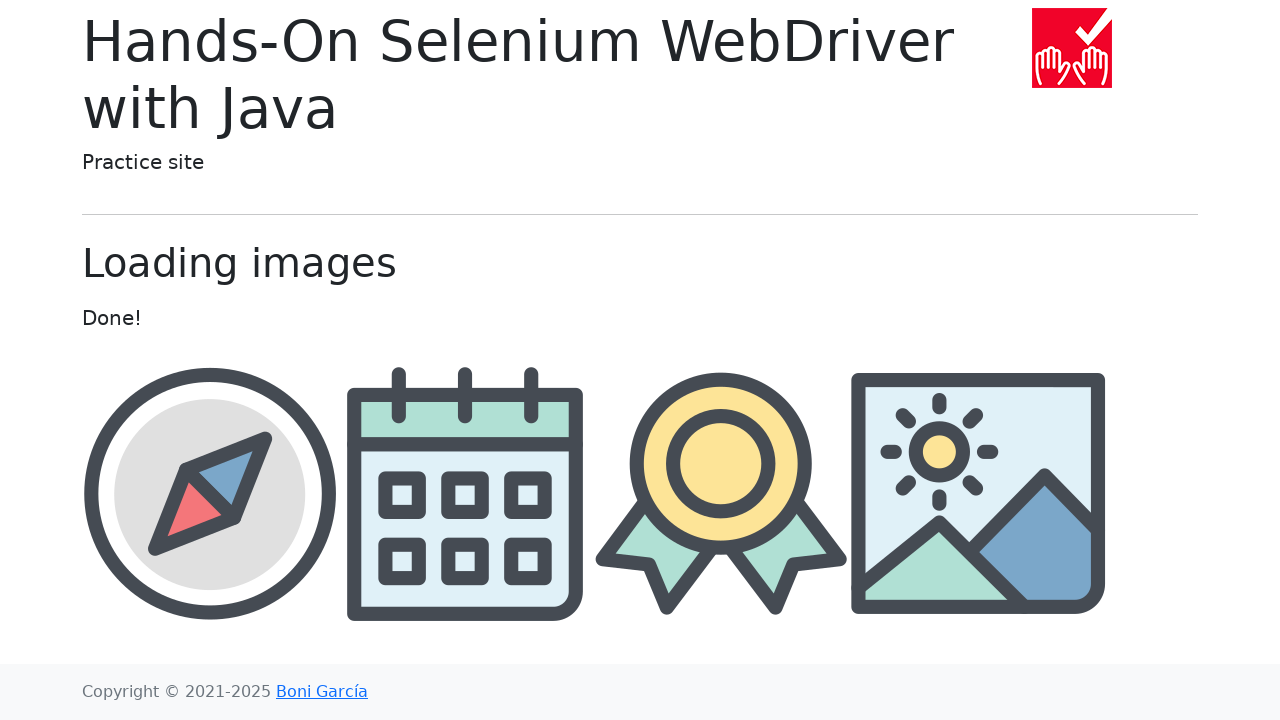